Tests drag and drop functionality on the jQuery UI draggable demo page by dragging elements to different positions and using offset-based dragging.

Starting URL: http://jqueryui.com/resources/demos/draggable/scroll.html

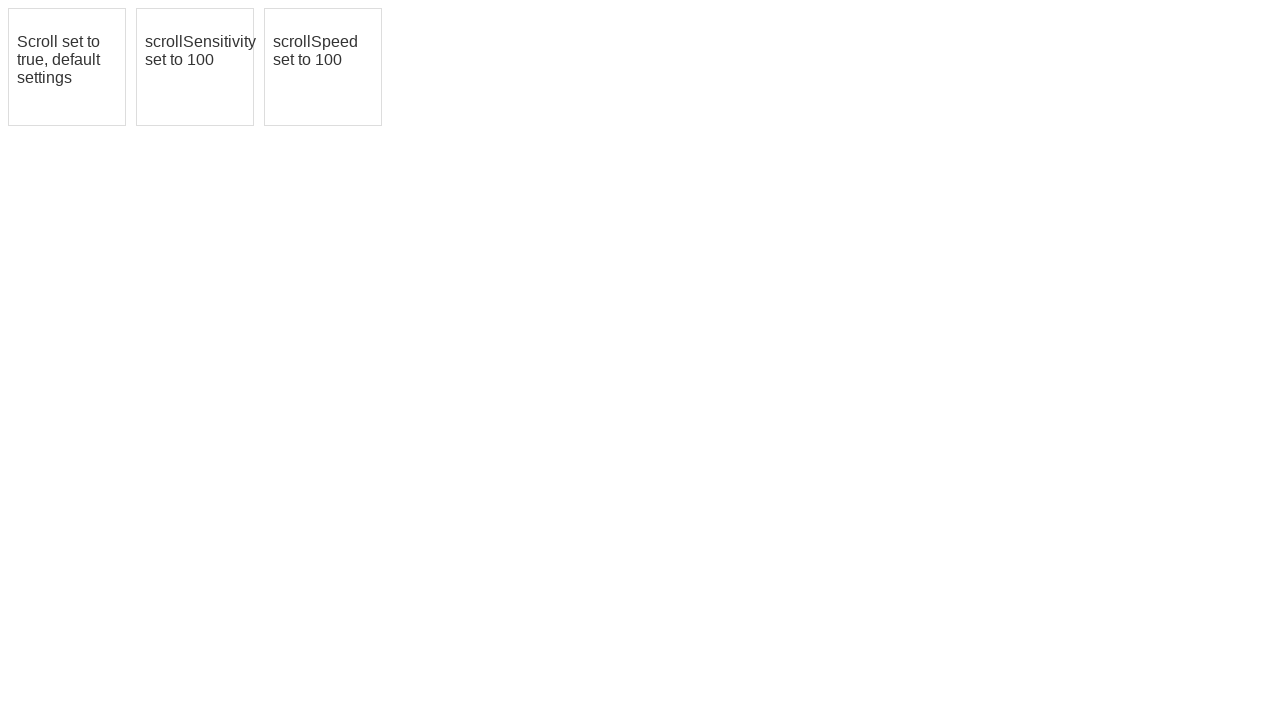

Waited for first draggable element (#draggable) to be present
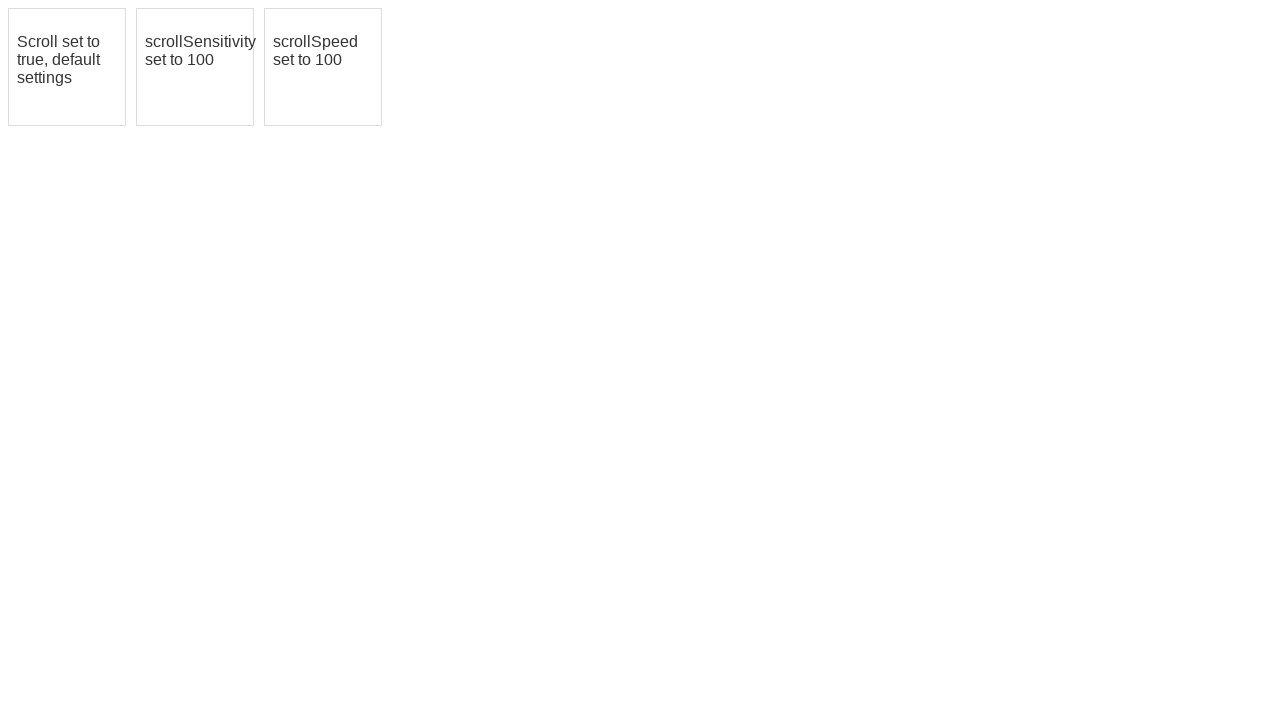

Waited for second draggable element (#draggable2) to be present
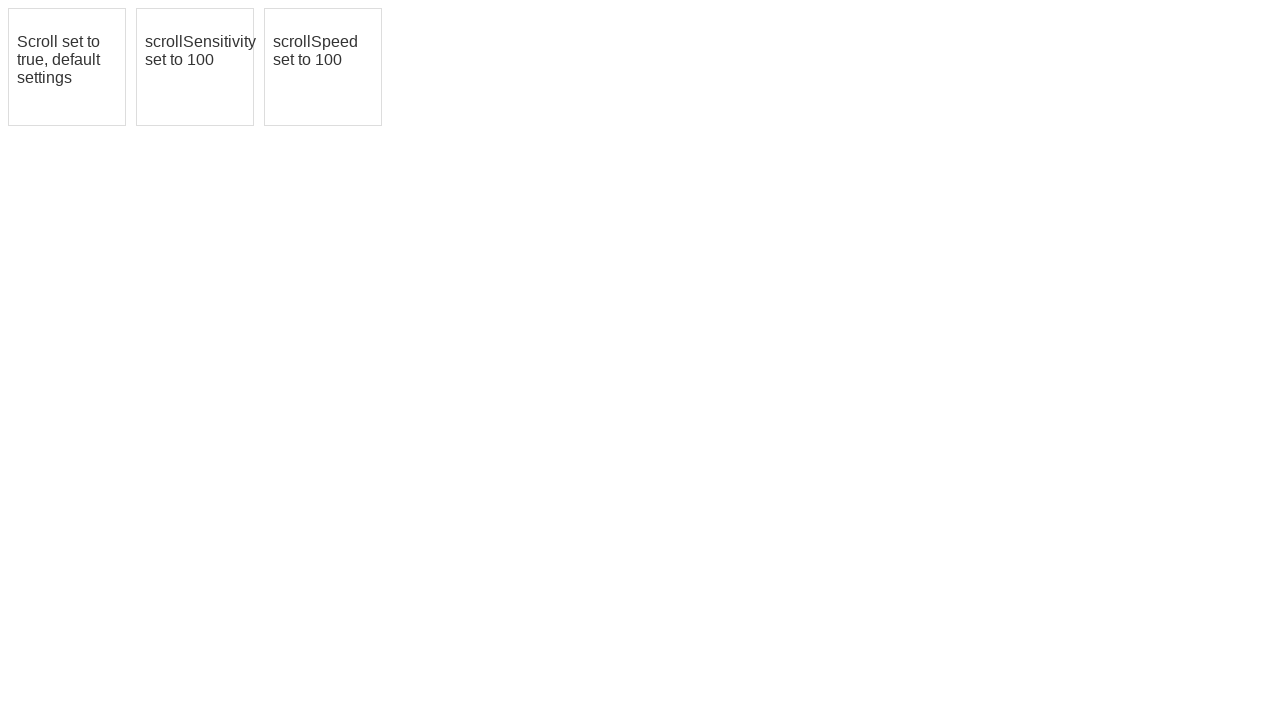

Waited for third draggable element (#draggable3) to be present
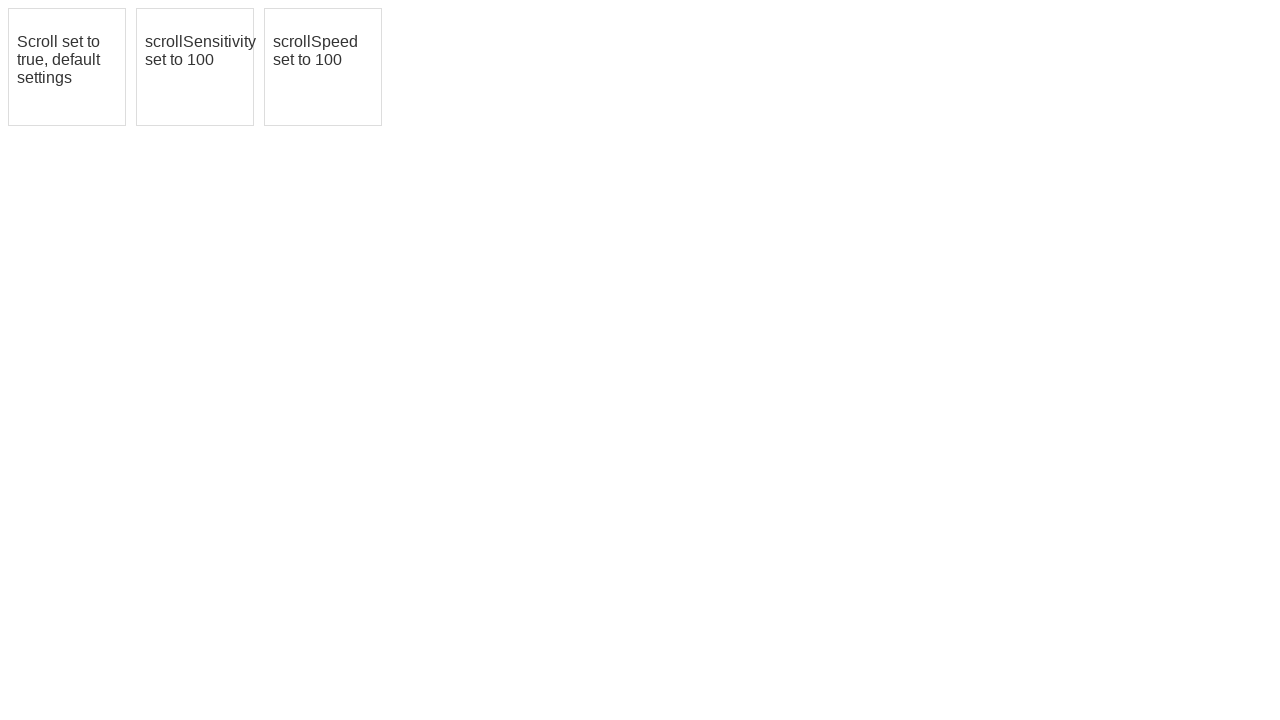

Dragged first draggable element to second element's position at (195, 67)
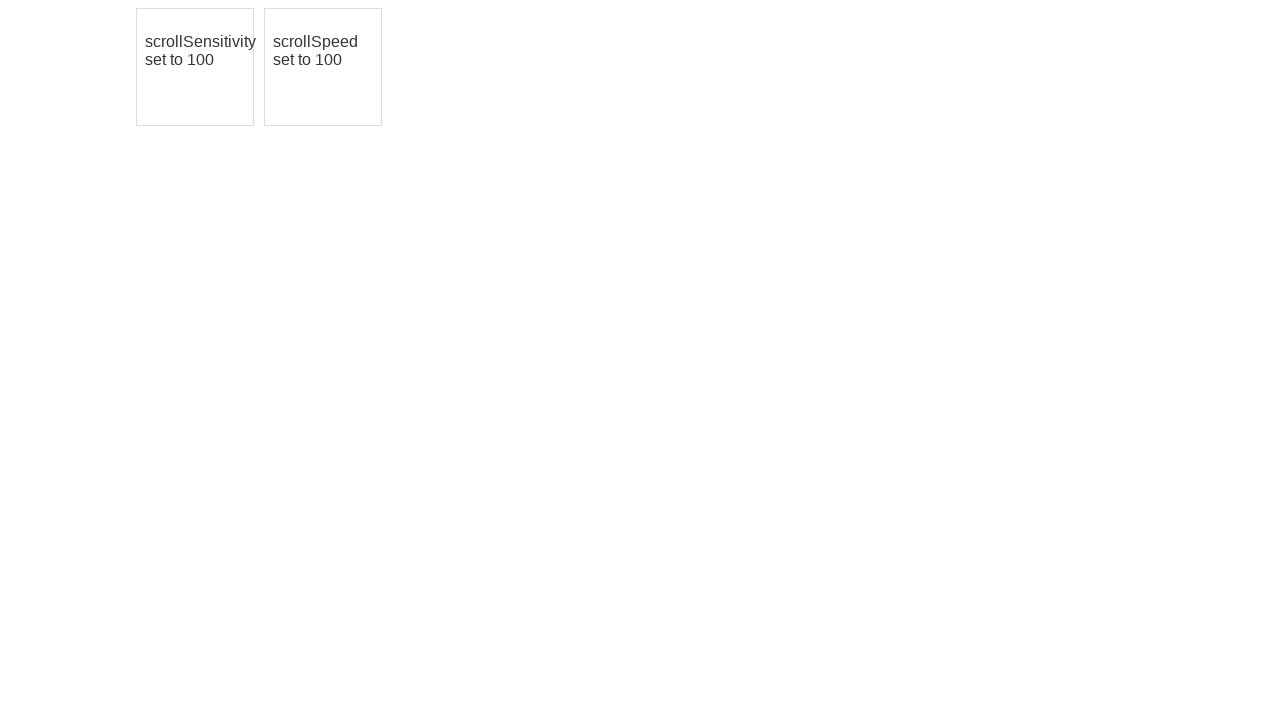

Moved mouse to center of third draggable element (iteration 1/5) at (323, 67)
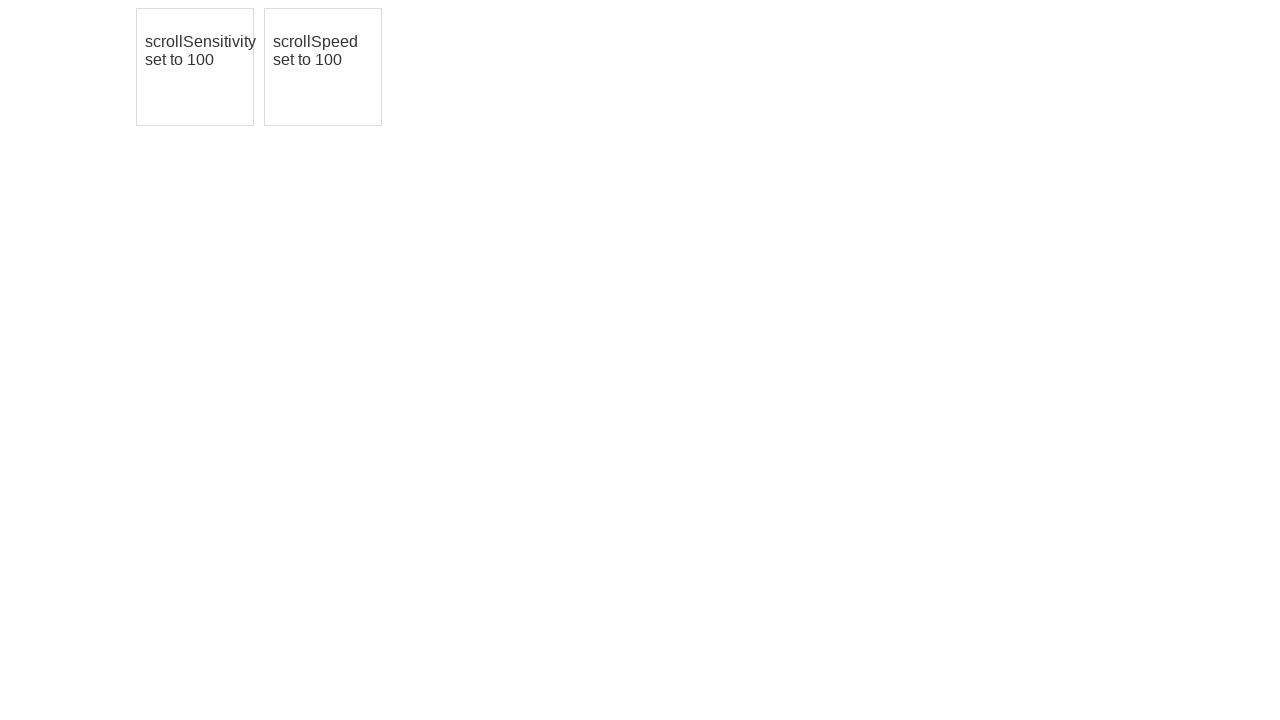

Pressed mouse button down on third draggable element (iteration 1/5) at (323, 67)
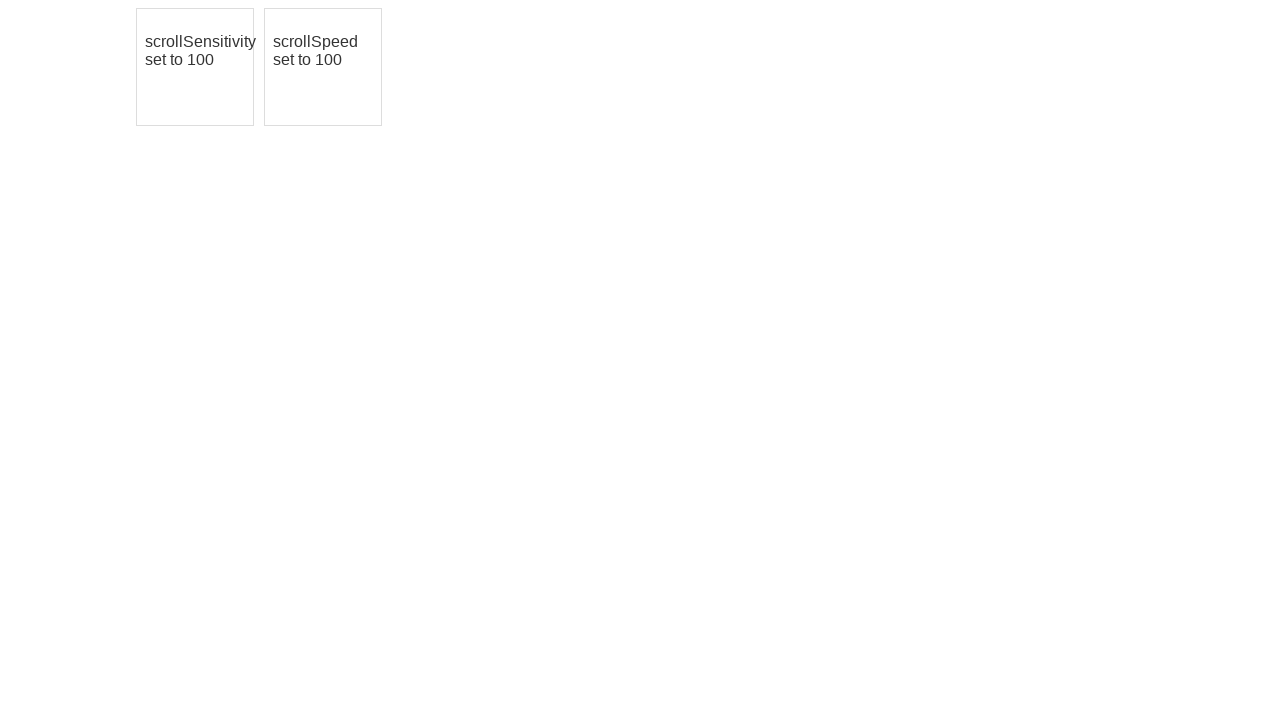

Dragged third draggable element 10 pixels right and 10 pixels down (iteration 1/5) at (333, 77)
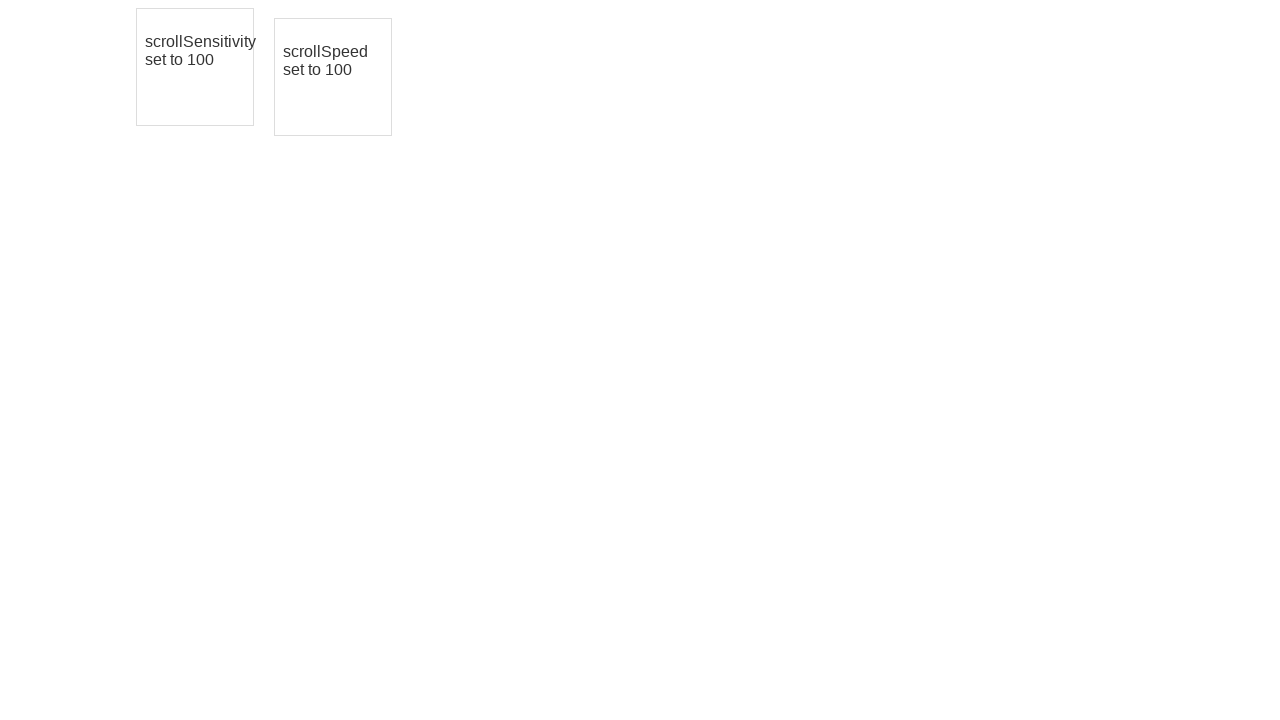

Released mouse button after dragging third element (iteration 1/5) at (333, 77)
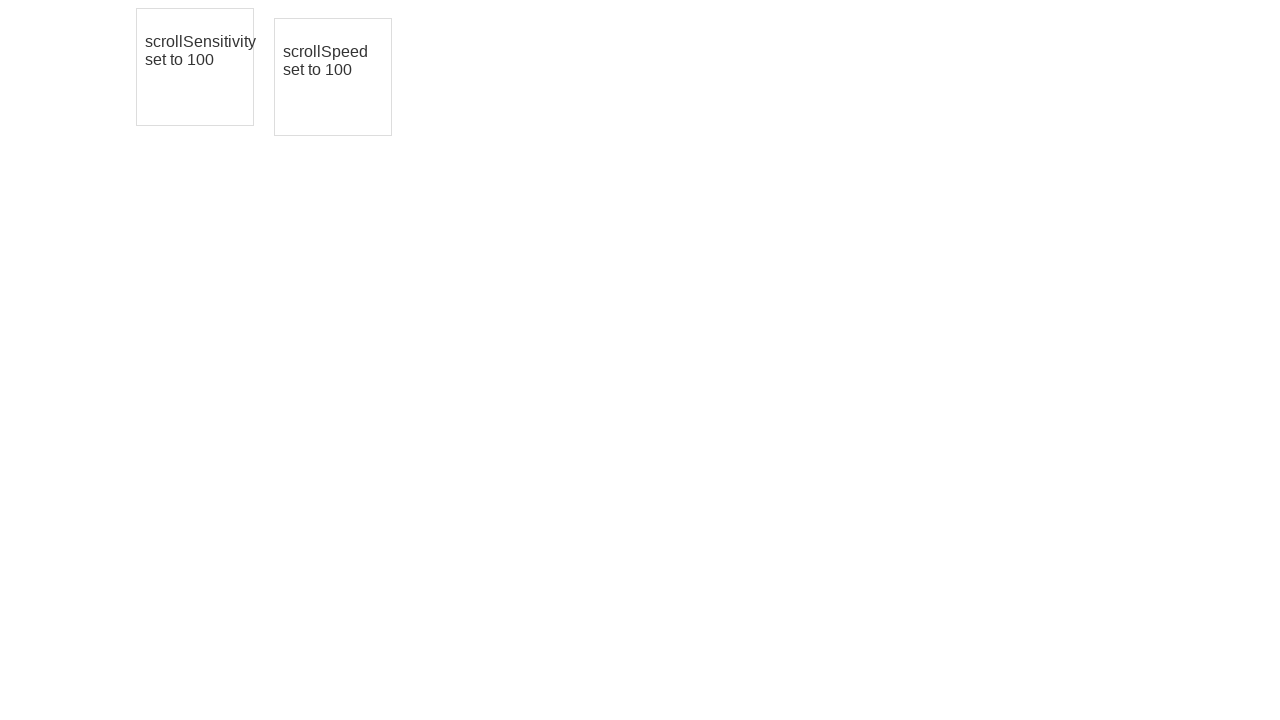

Waited 500ms before next drag iteration (iteration 1/5)
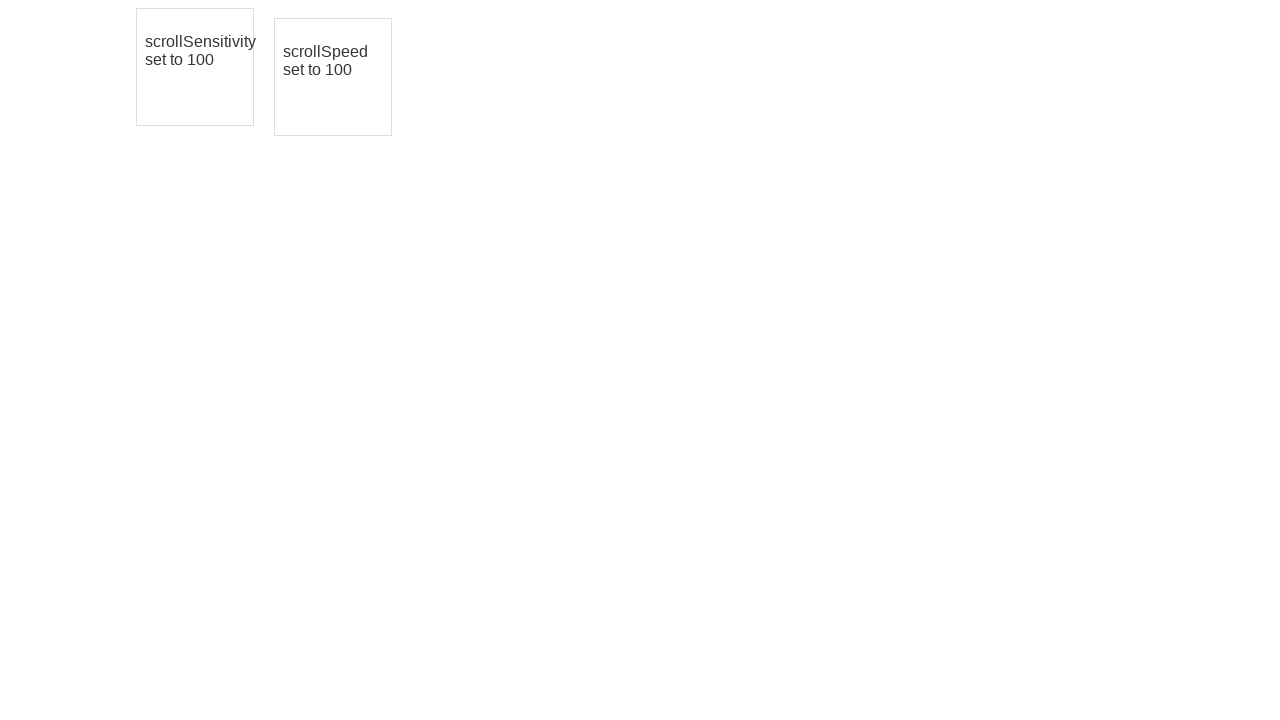

Moved mouse to center of third draggable element (iteration 2/5) at (333, 77)
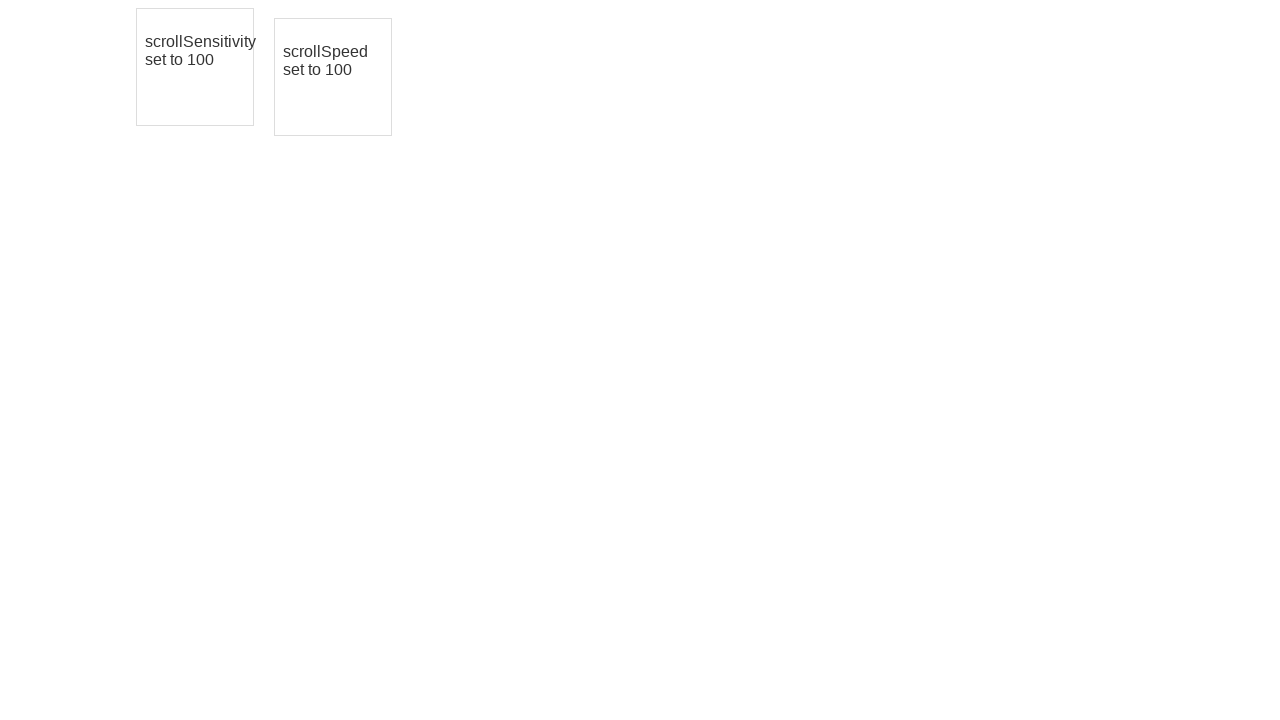

Pressed mouse button down on third draggable element (iteration 2/5) at (333, 77)
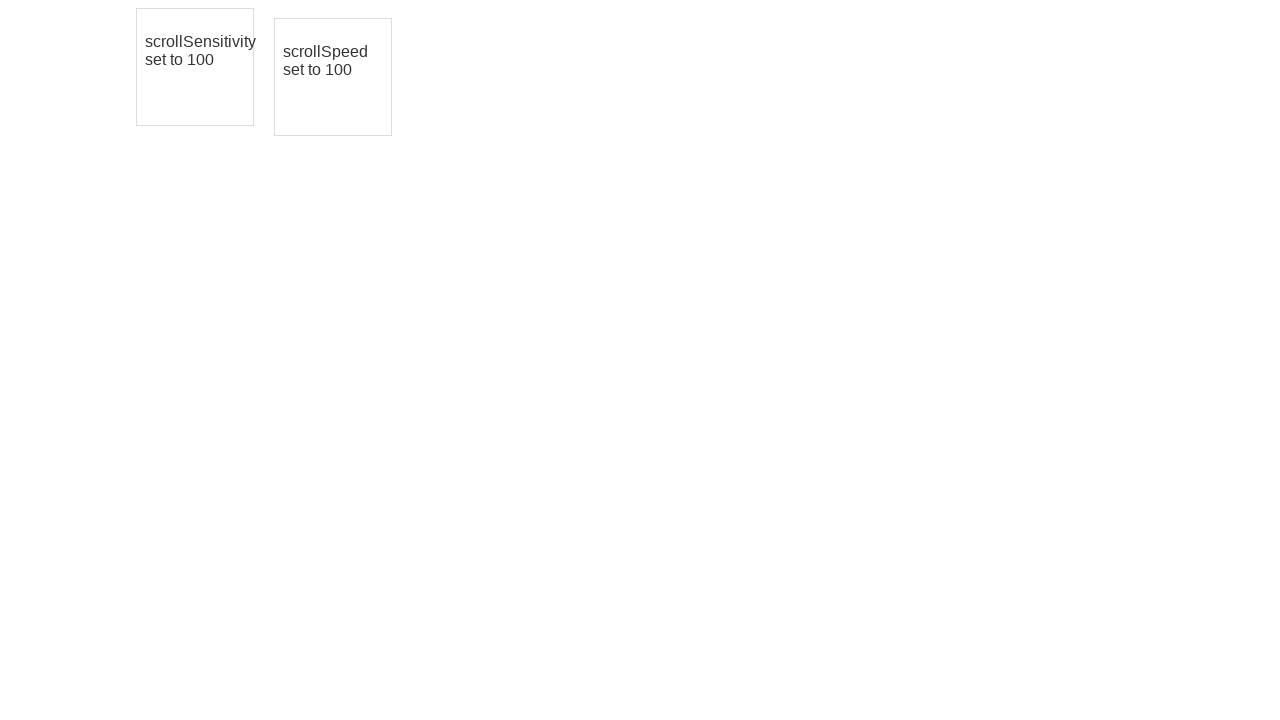

Dragged third draggable element 10 pixels right and 10 pixels down (iteration 2/5) at (343, 87)
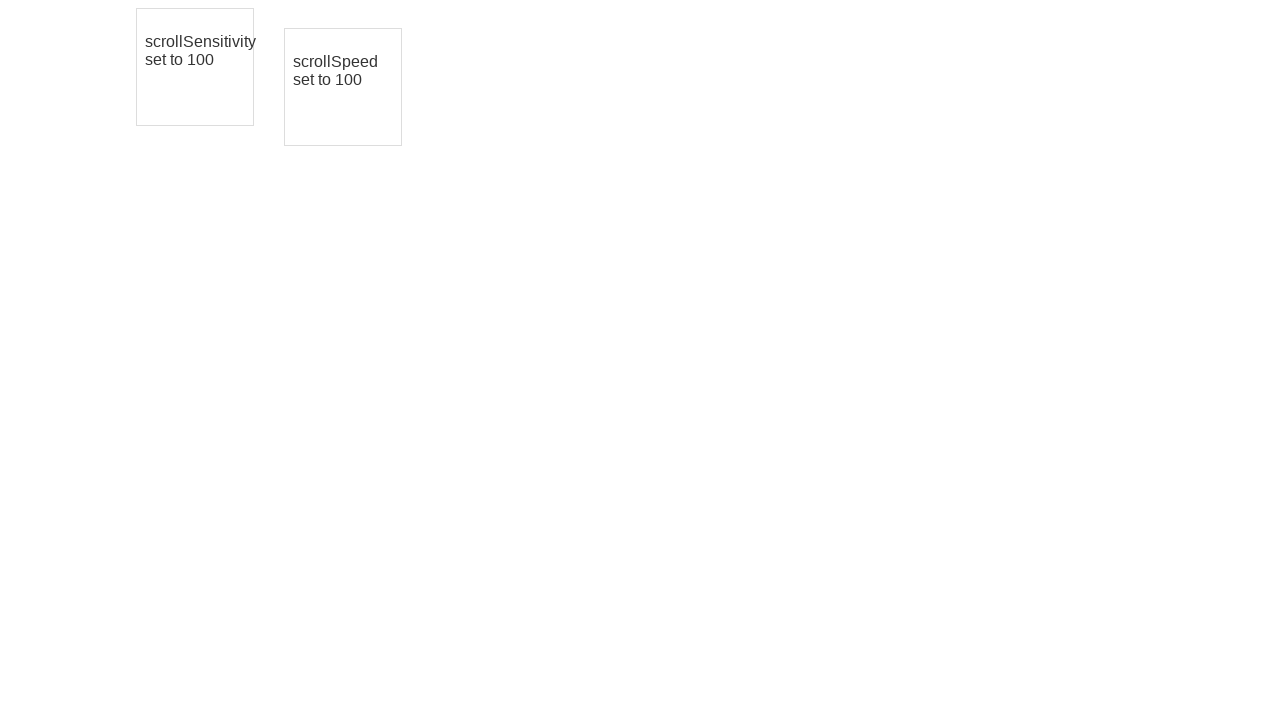

Released mouse button after dragging third element (iteration 2/5) at (343, 87)
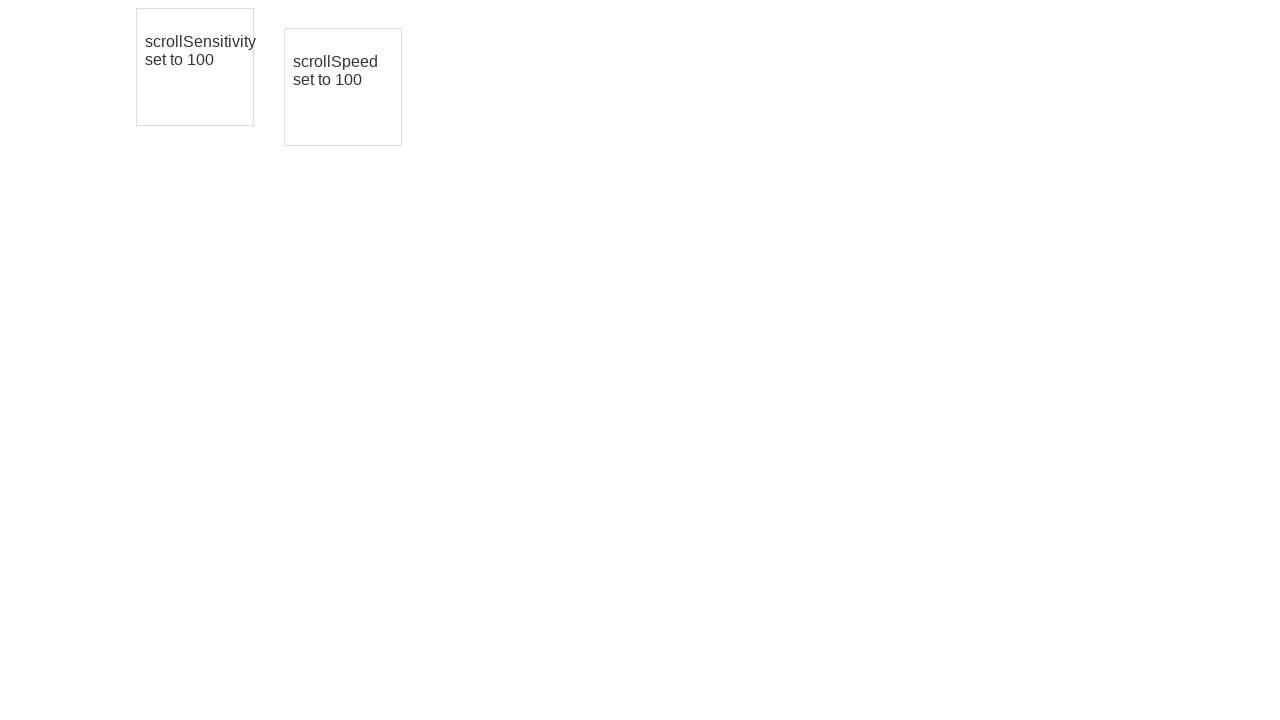

Waited 500ms before next drag iteration (iteration 2/5)
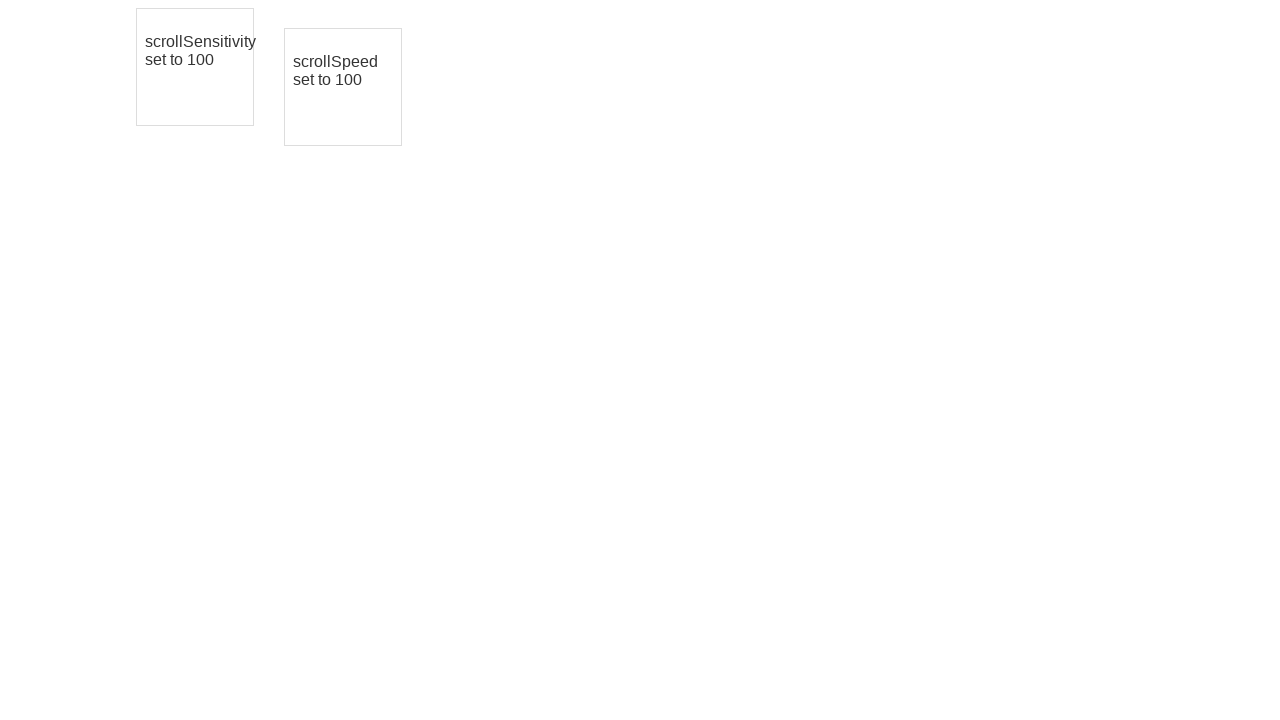

Moved mouse to center of third draggable element (iteration 3/5) at (343, 87)
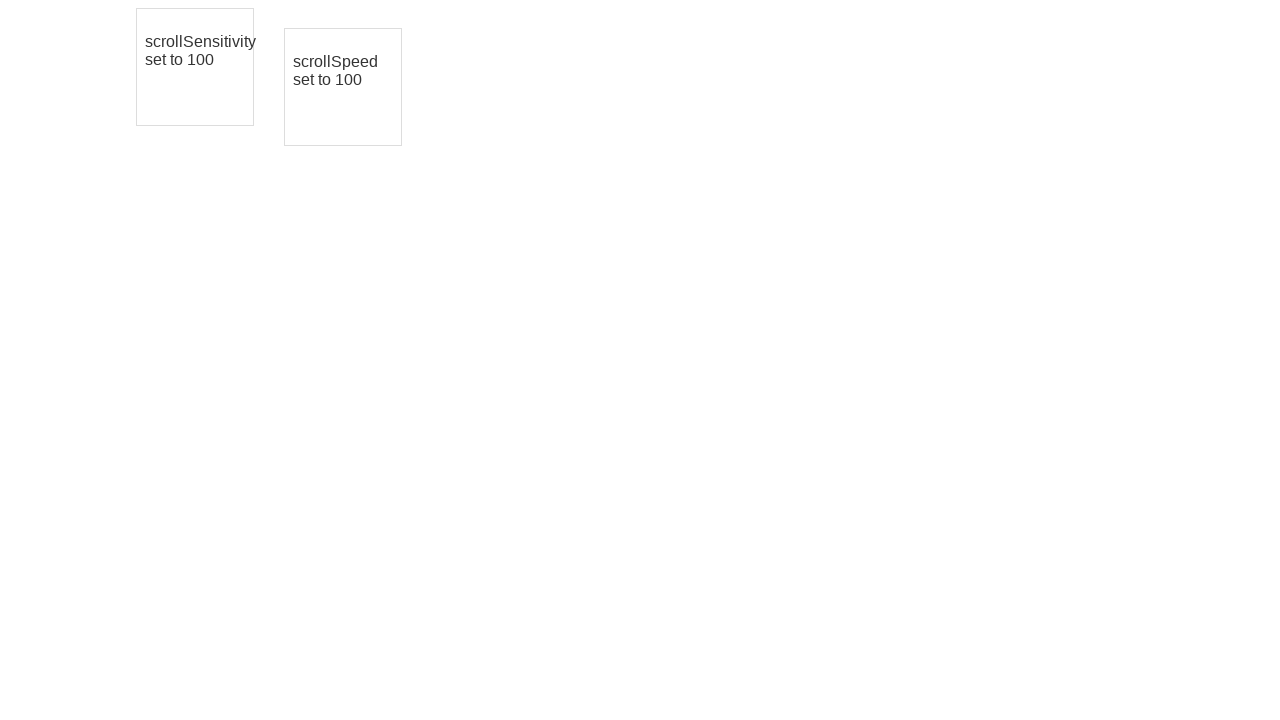

Pressed mouse button down on third draggable element (iteration 3/5) at (343, 87)
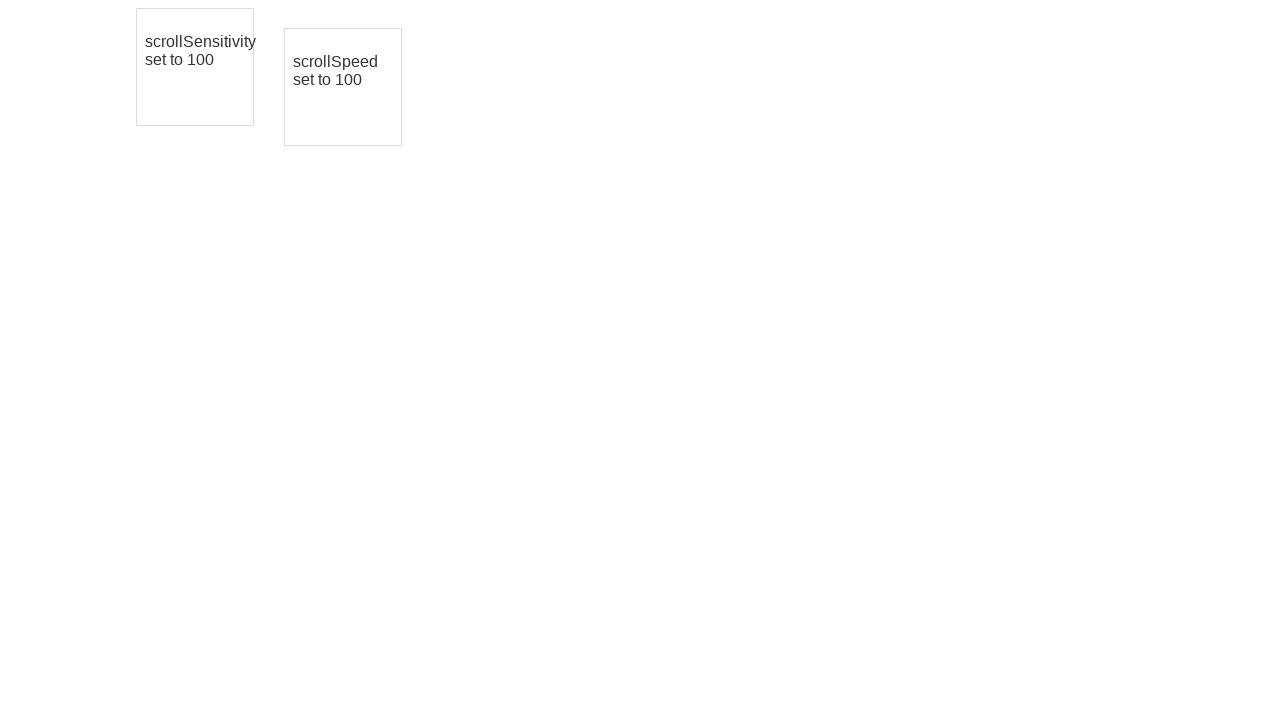

Dragged third draggable element 10 pixels right and 10 pixels down (iteration 3/5) at (353, 97)
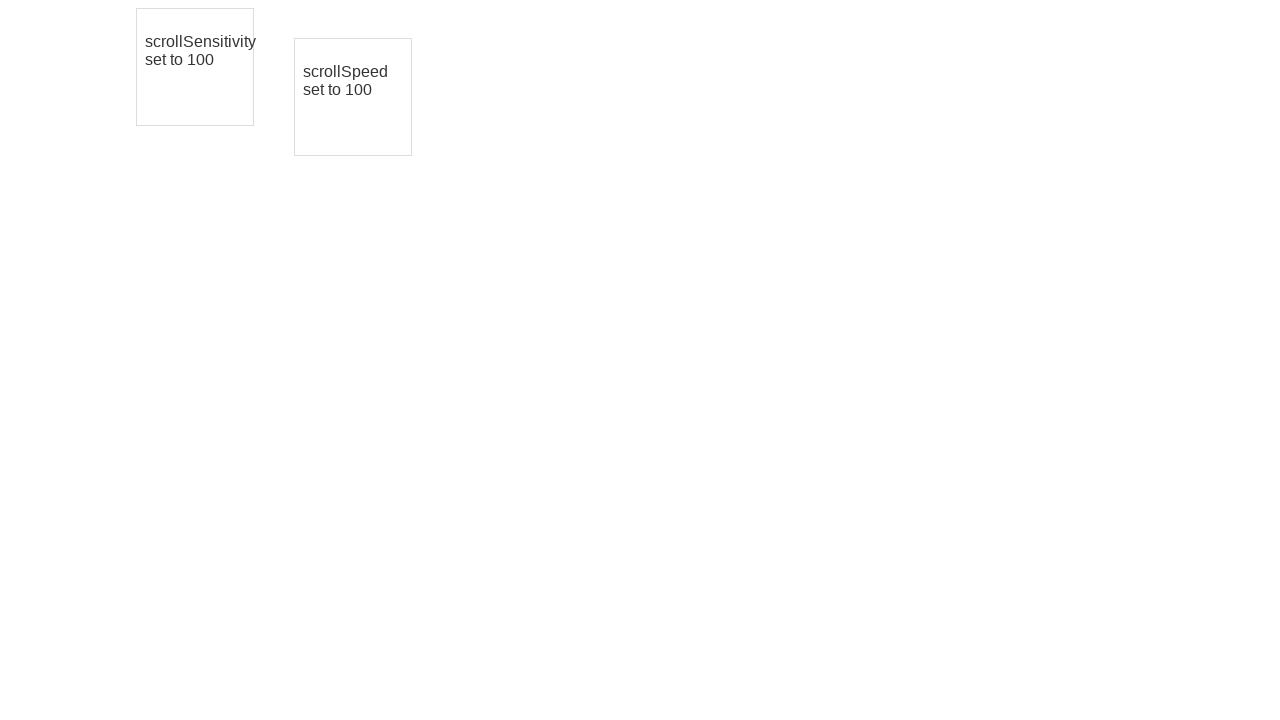

Released mouse button after dragging third element (iteration 3/5) at (353, 97)
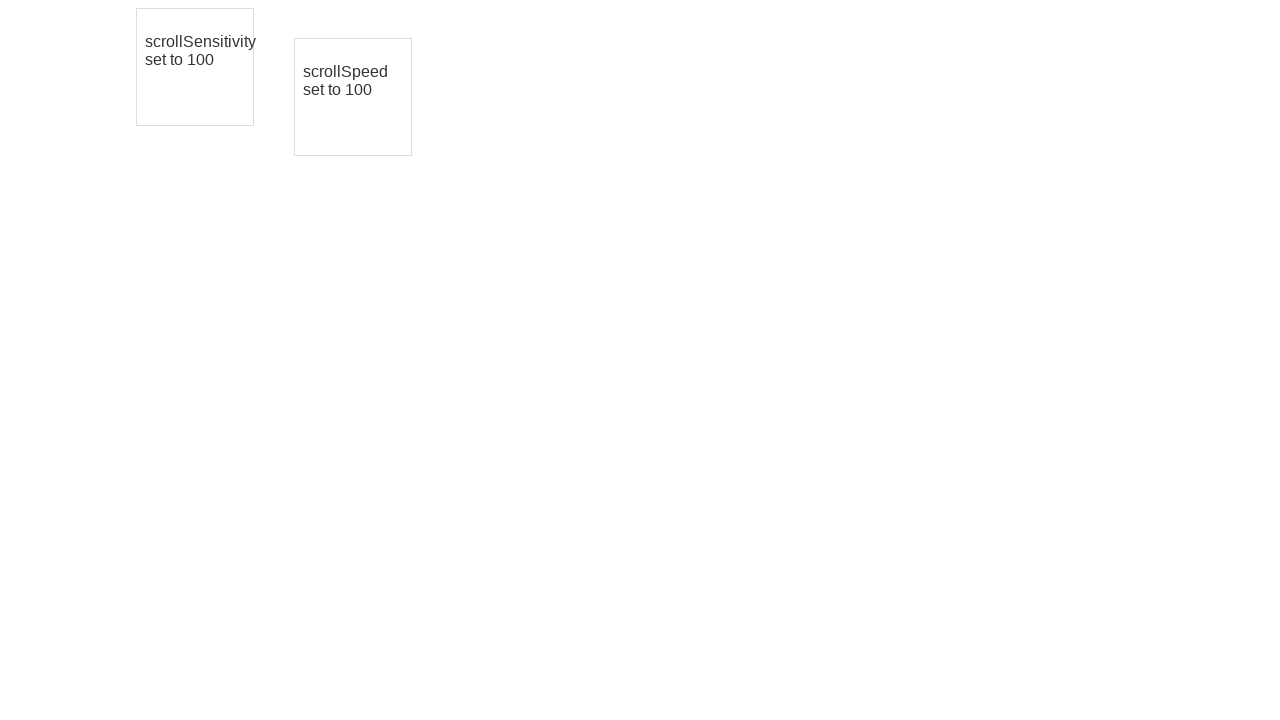

Waited 500ms before next drag iteration (iteration 3/5)
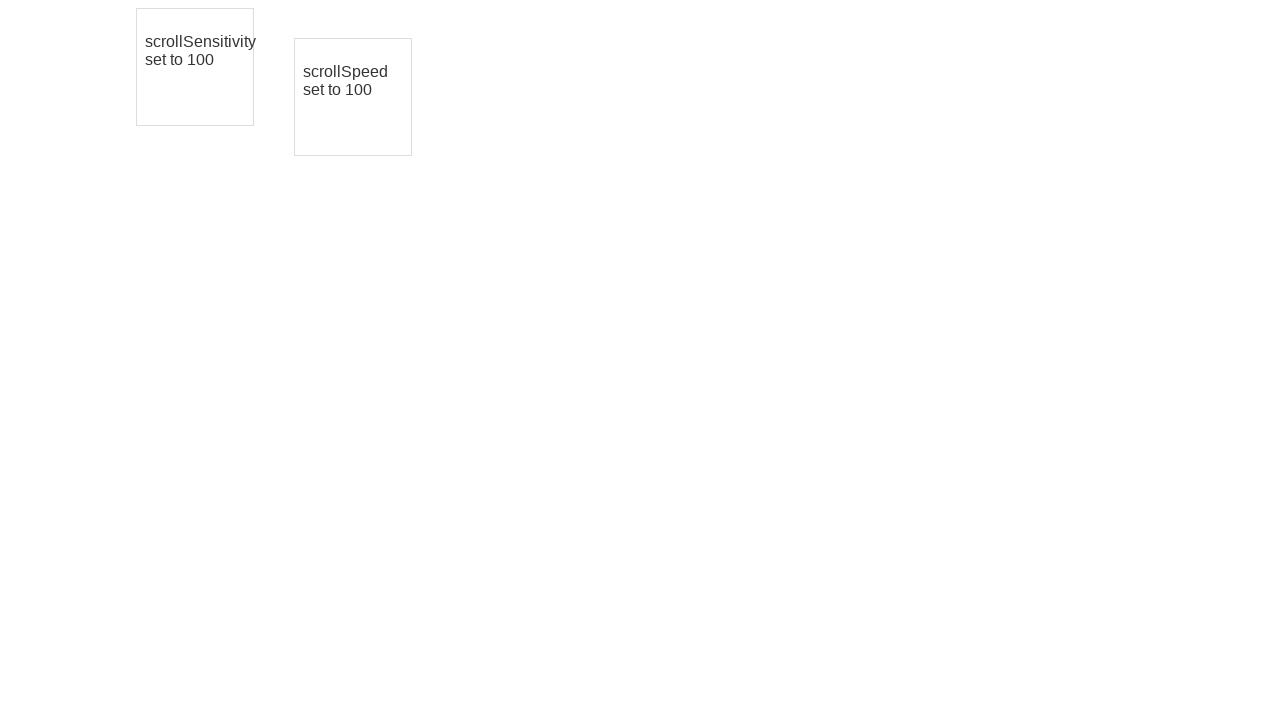

Moved mouse to center of third draggable element (iteration 4/5) at (353, 97)
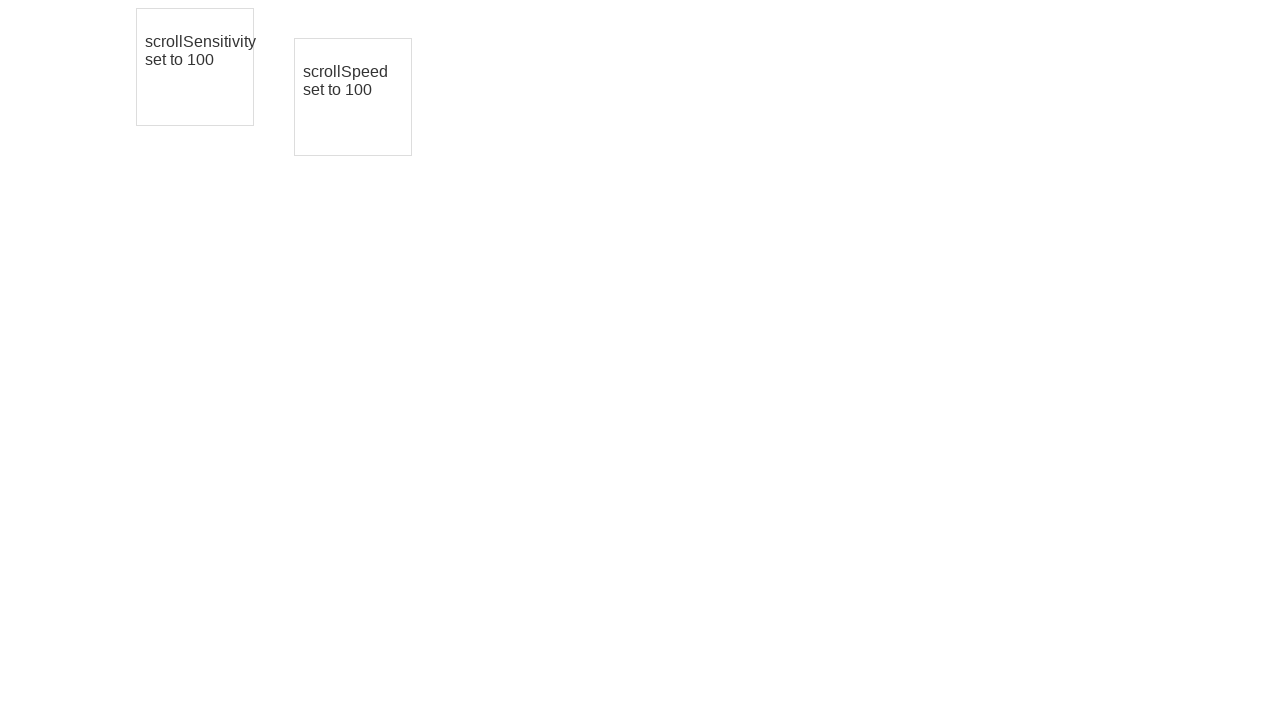

Pressed mouse button down on third draggable element (iteration 4/5) at (353, 97)
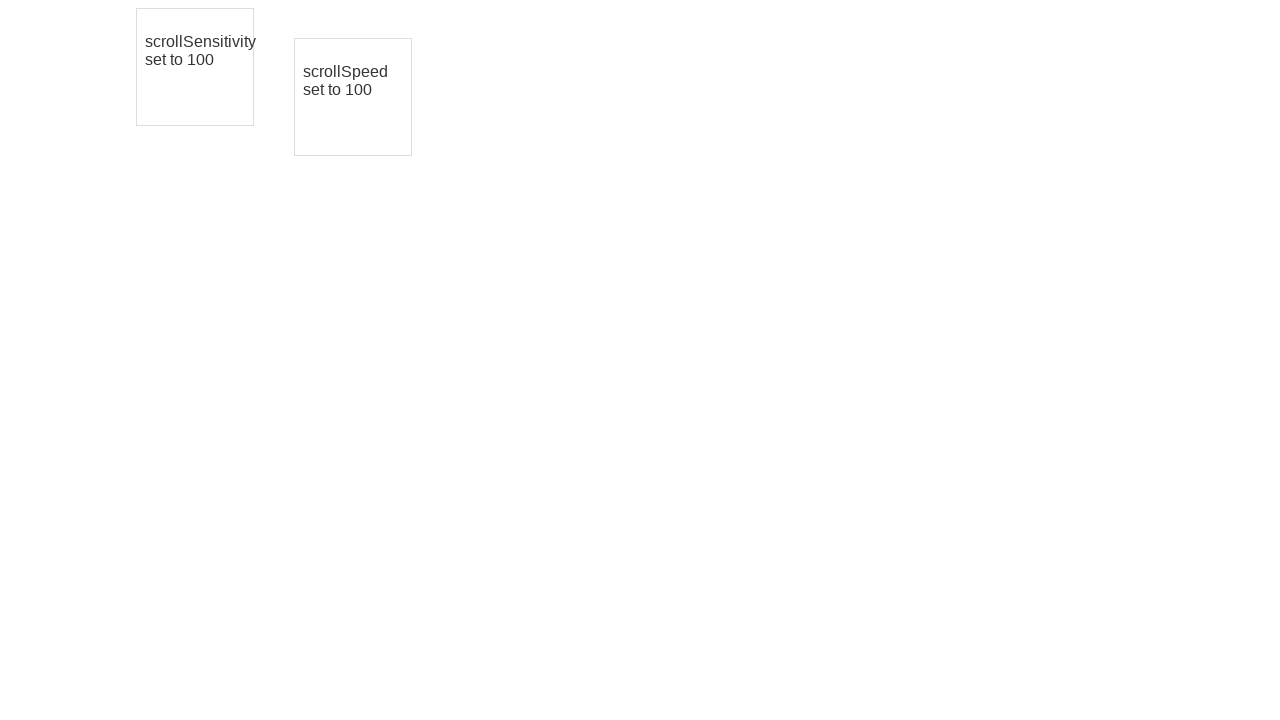

Dragged third draggable element 10 pixels right and 10 pixels down (iteration 4/5) at (363, 107)
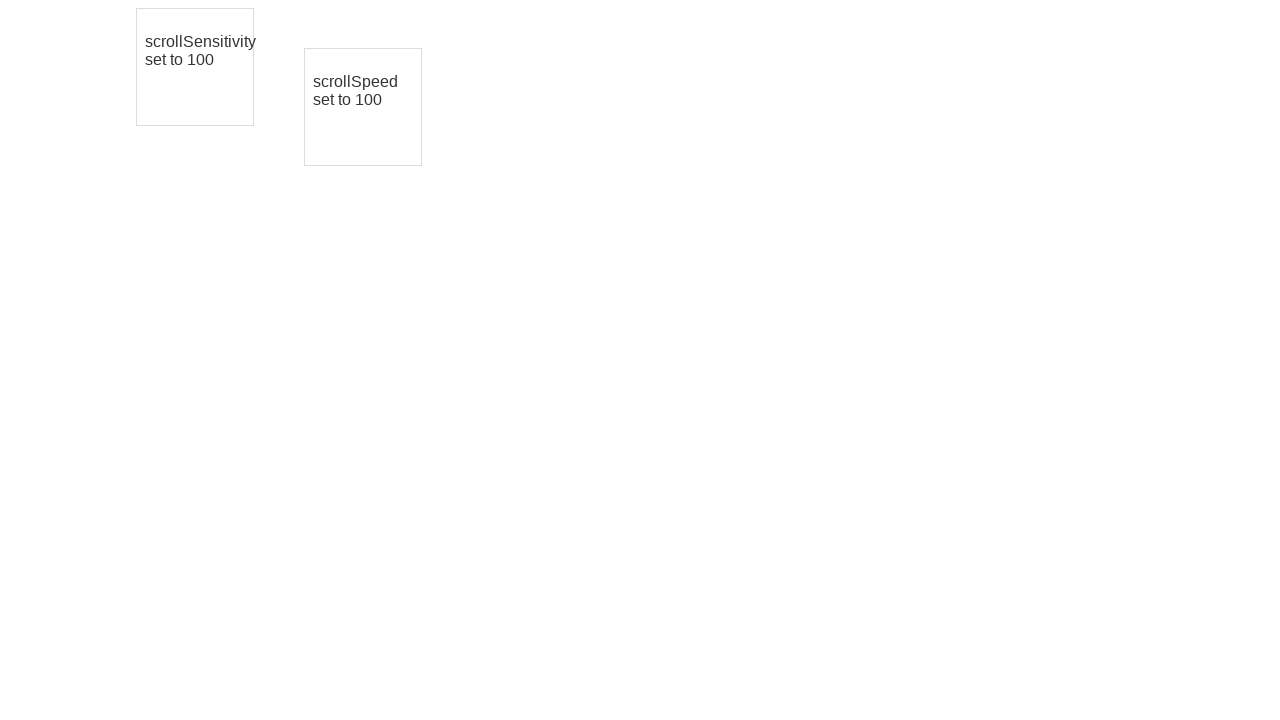

Released mouse button after dragging third element (iteration 4/5) at (363, 107)
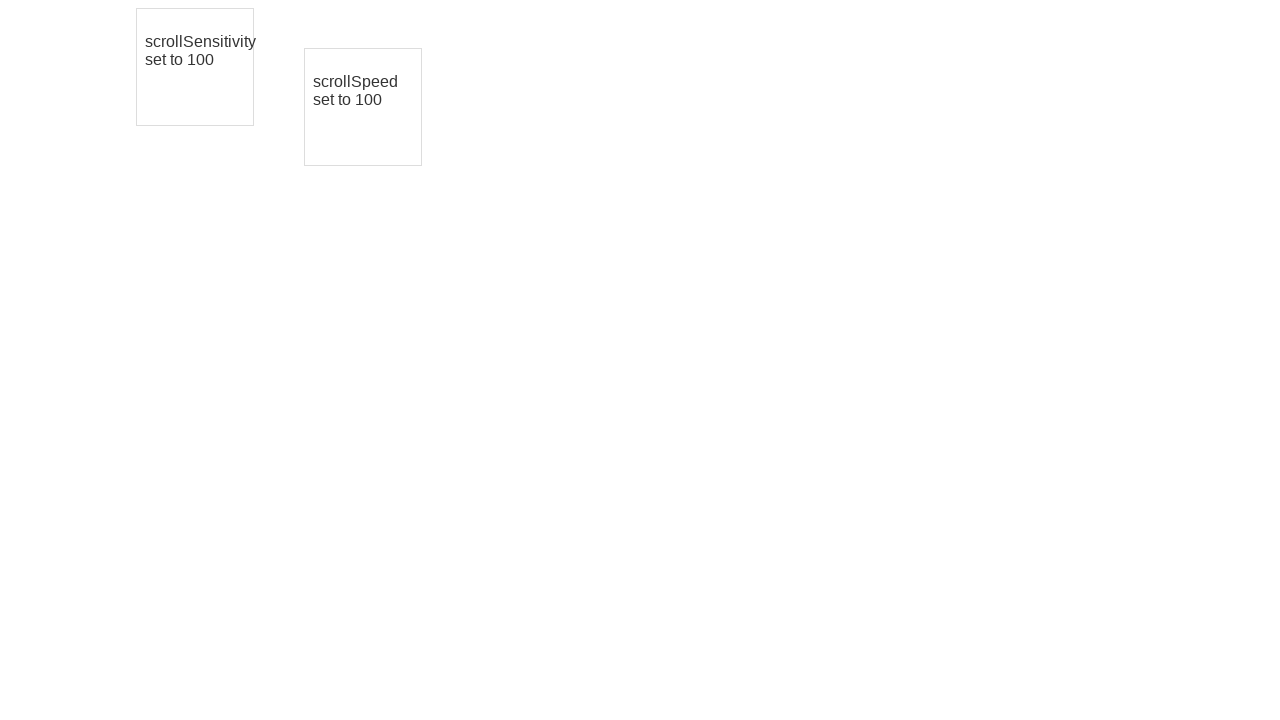

Waited 500ms before next drag iteration (iteration 4/5)
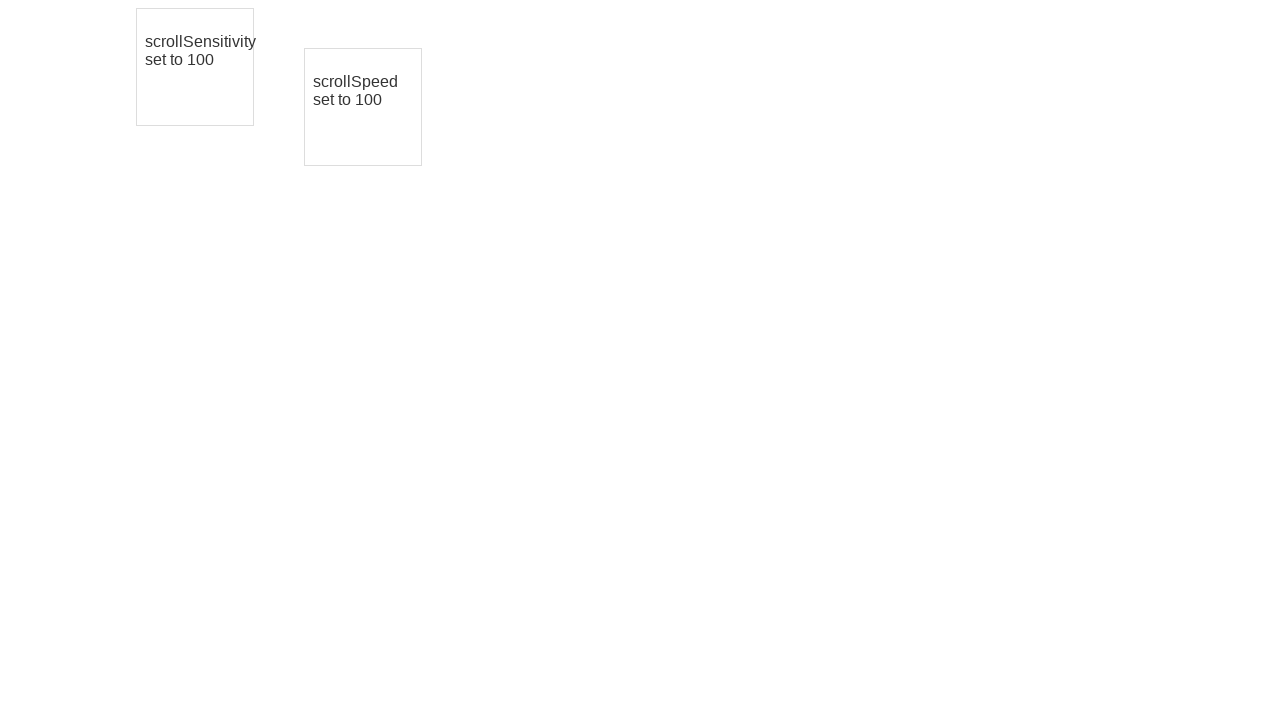

Moved mouse to center of third draggable element (iteration 5/5) at (363, 107)
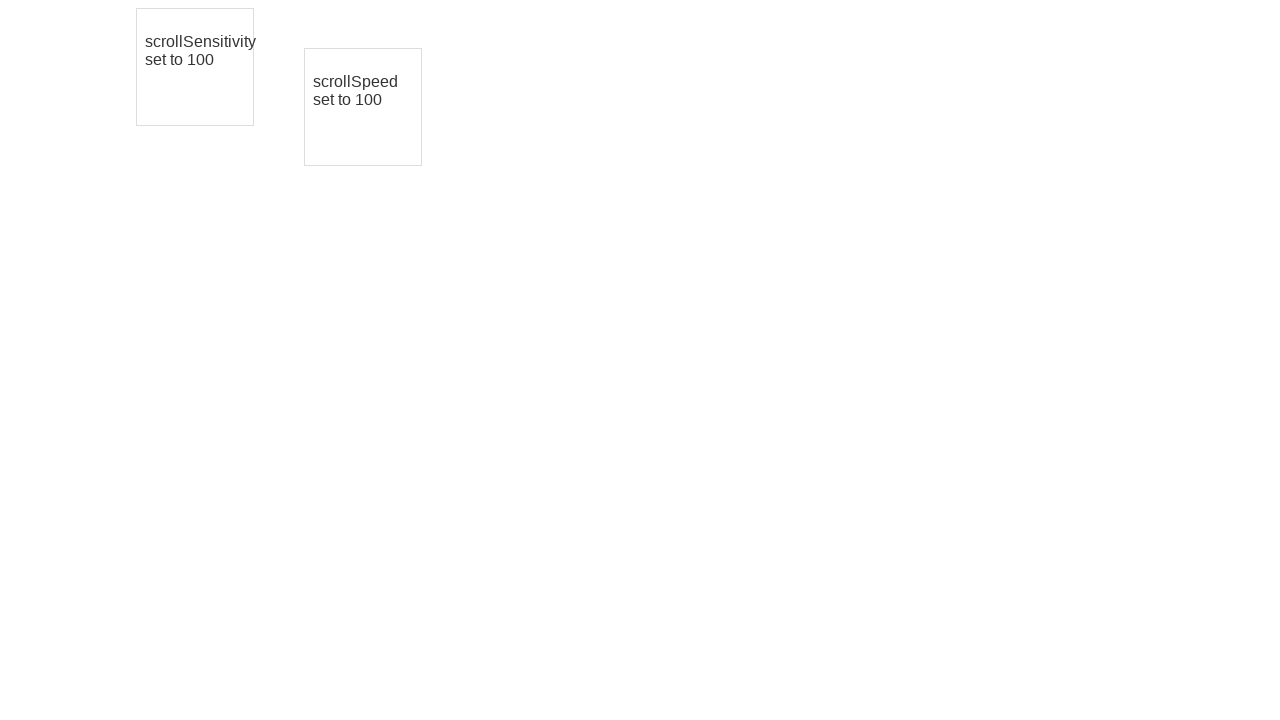

Pressed mouse button down on third draggable element (iteration 5/5) at (363, 107)
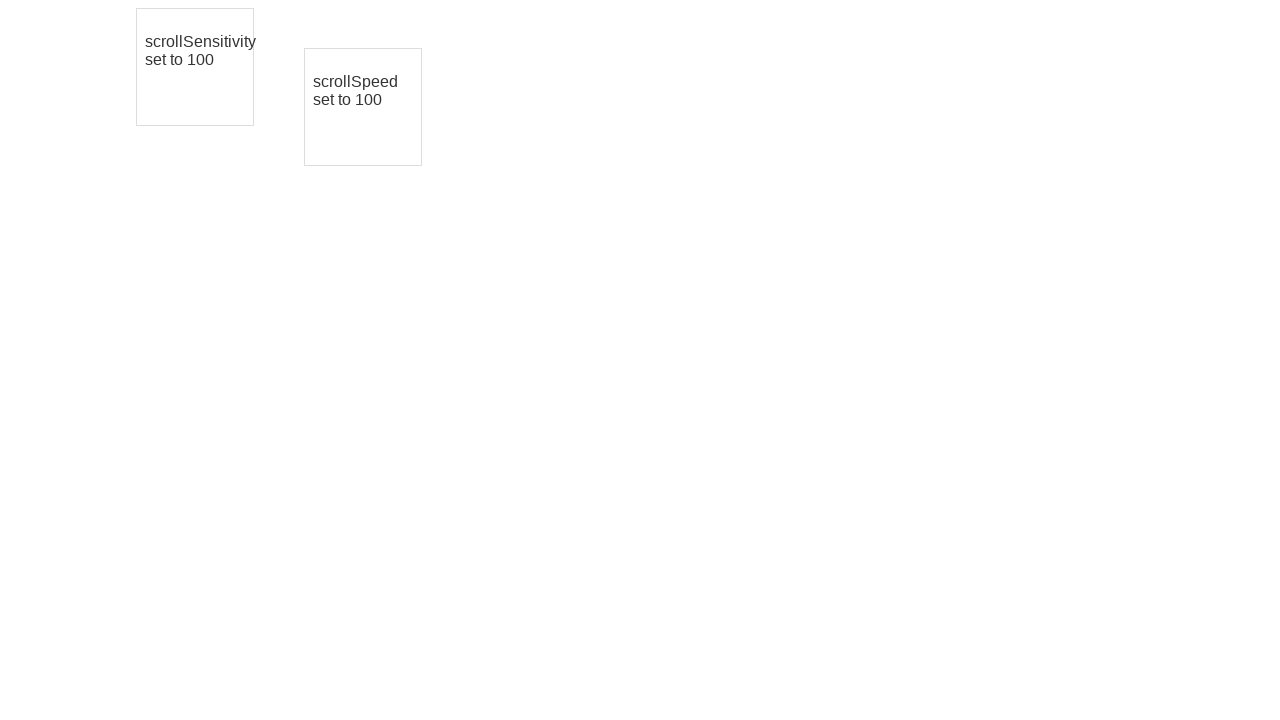

Dragged third draggable element 10 pixels right and 10 pixels down (iteration 5/5) at (373, 117)
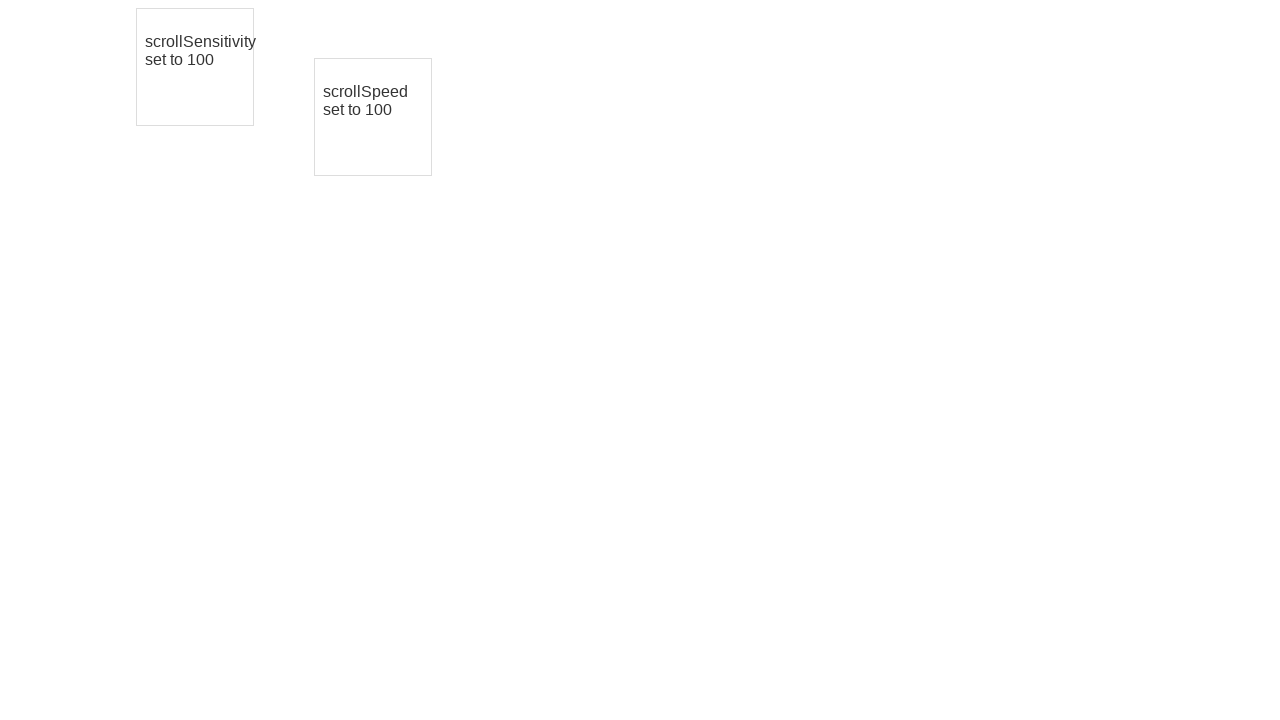

Released mouse button after dragging third element (iteration 5/5) at (373, 117)
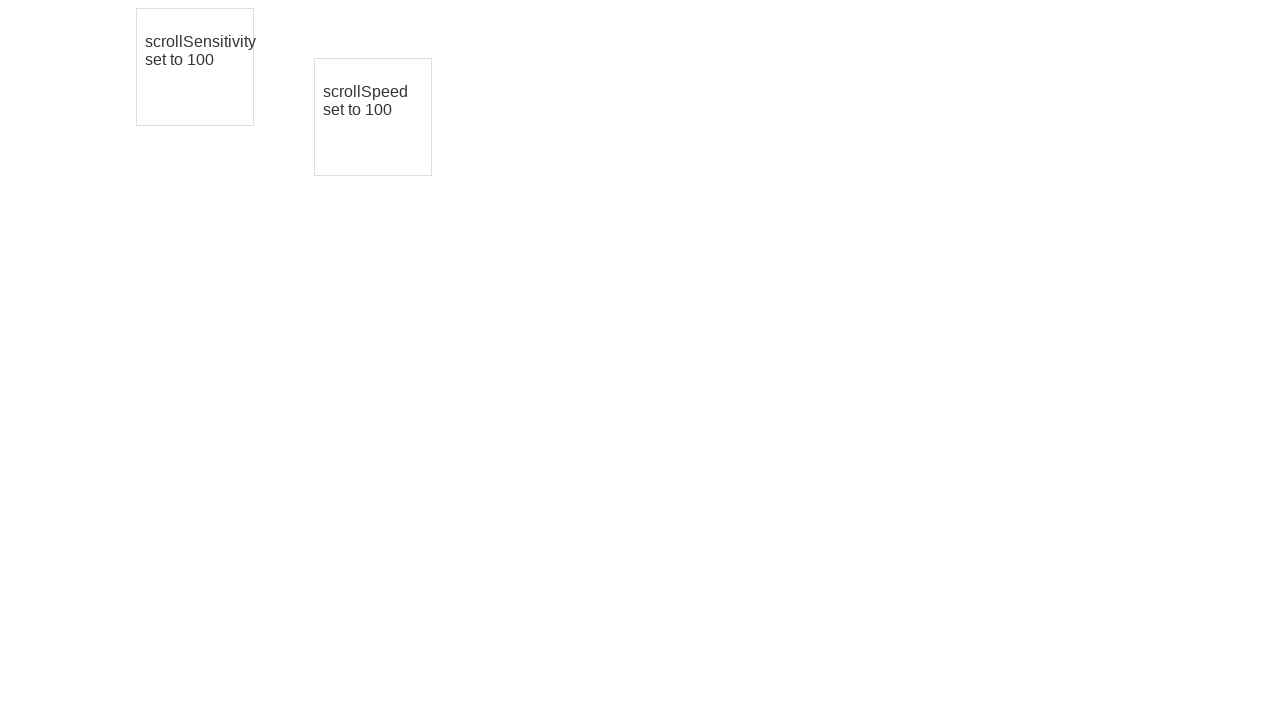

Waited 500ms before next drag iteration (iteration 5/5)
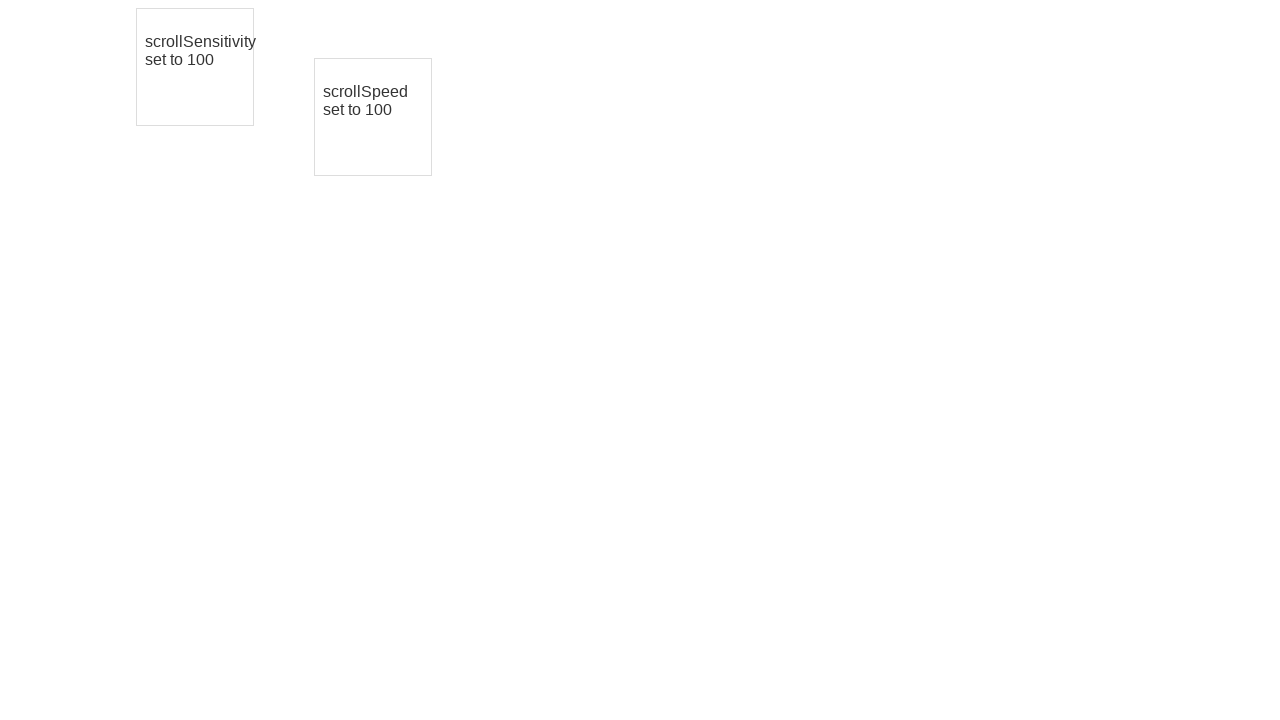

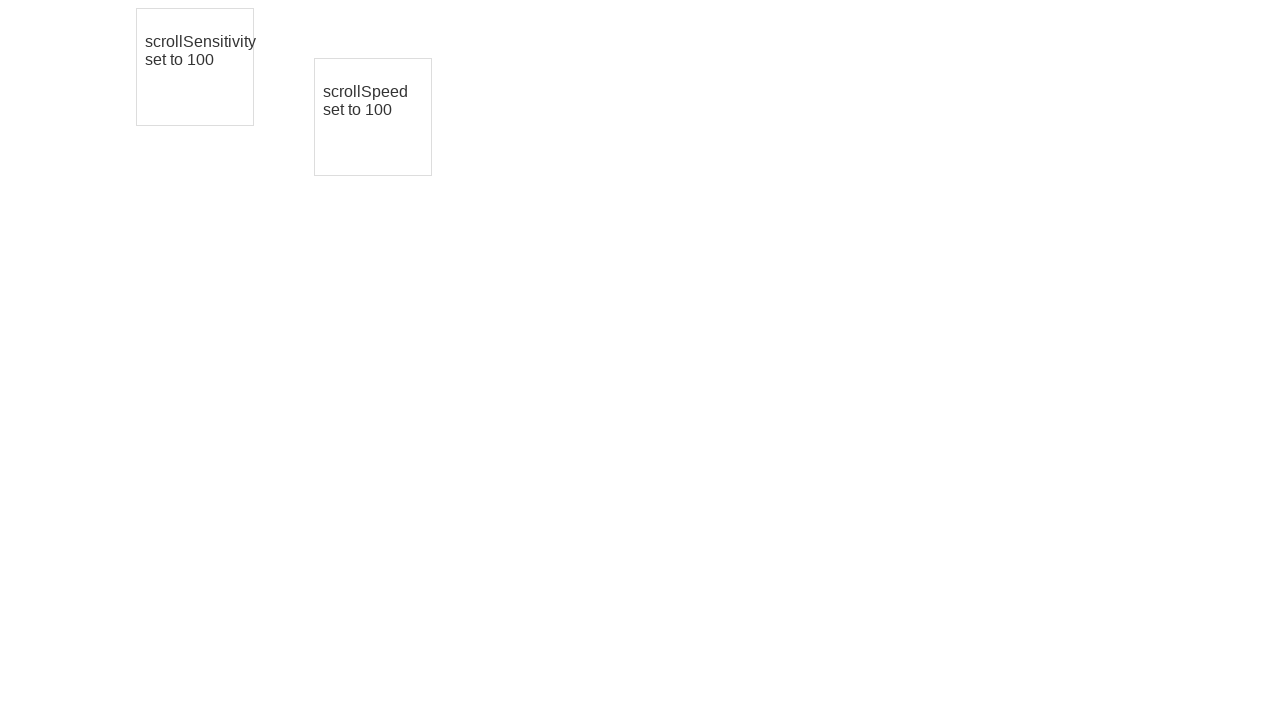